Navigates through xkcd comics by clicking the "next" button 3 times, starting from comic 1664 (Mycology) and ending at comic showing "Algorithms"

Starting URL: https://xkcd.com/1664/

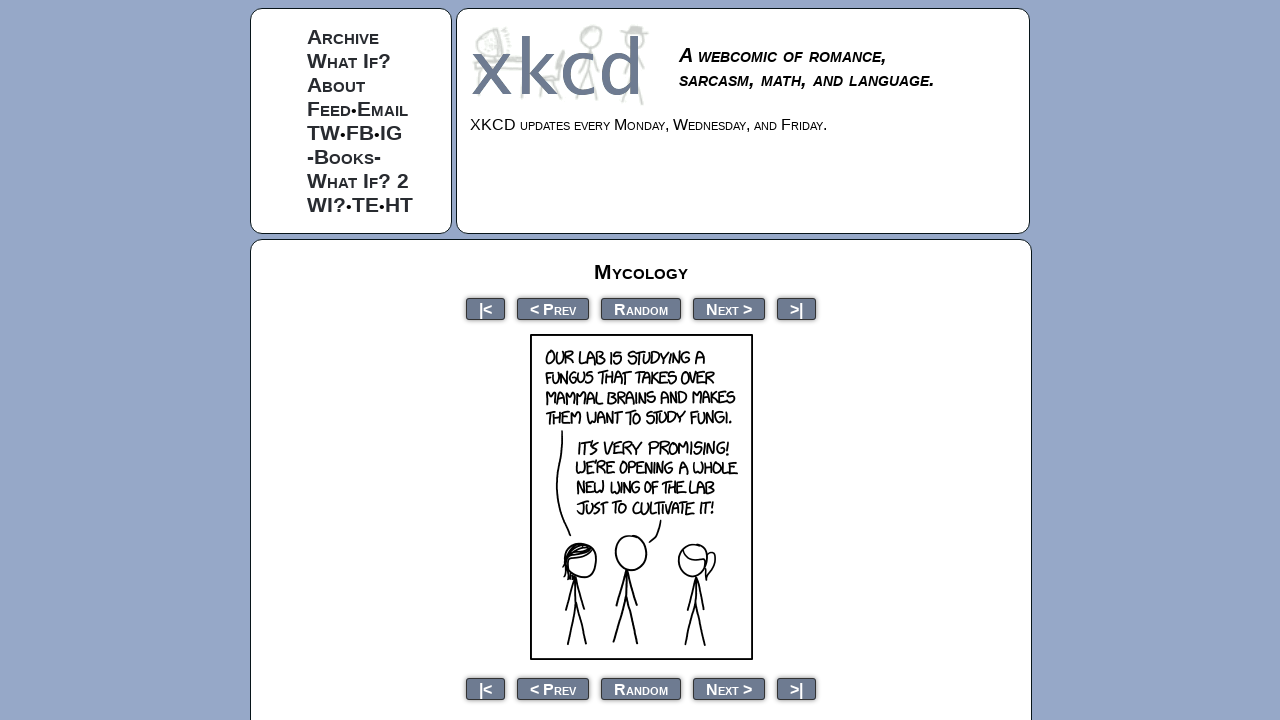

Waited for comic title element to load
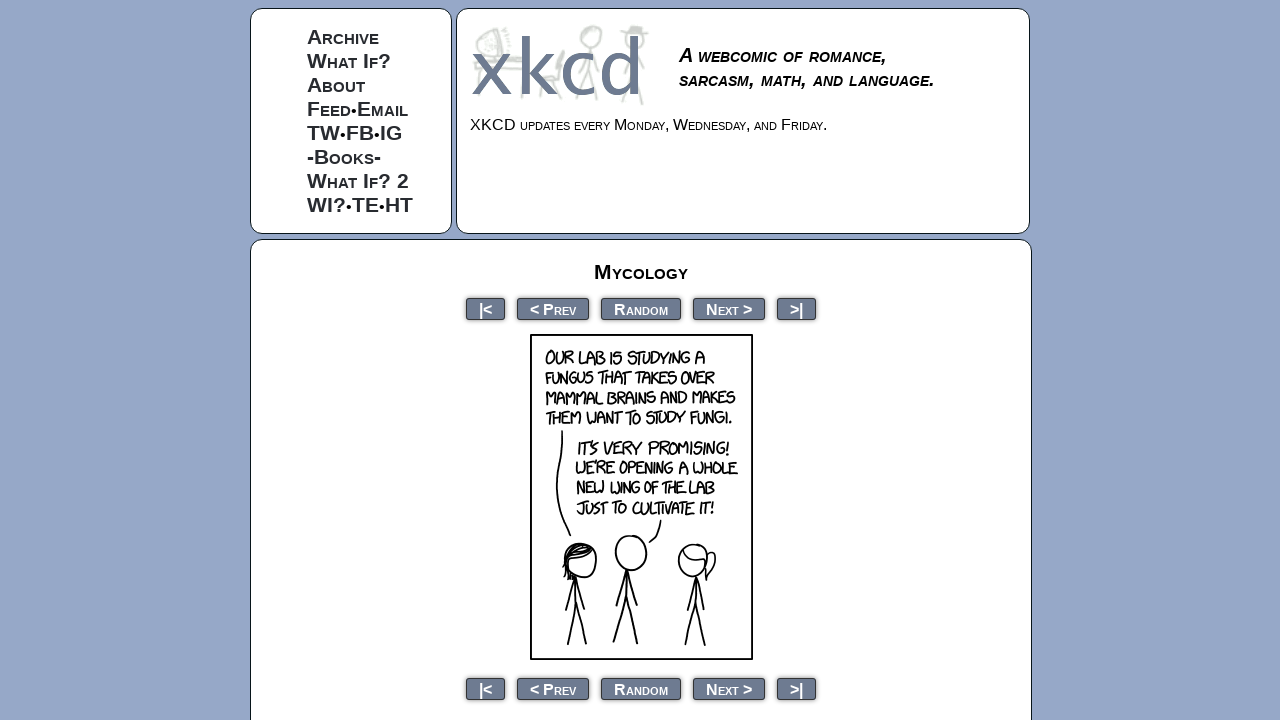

Verified starting comic title contains 'Mycology'
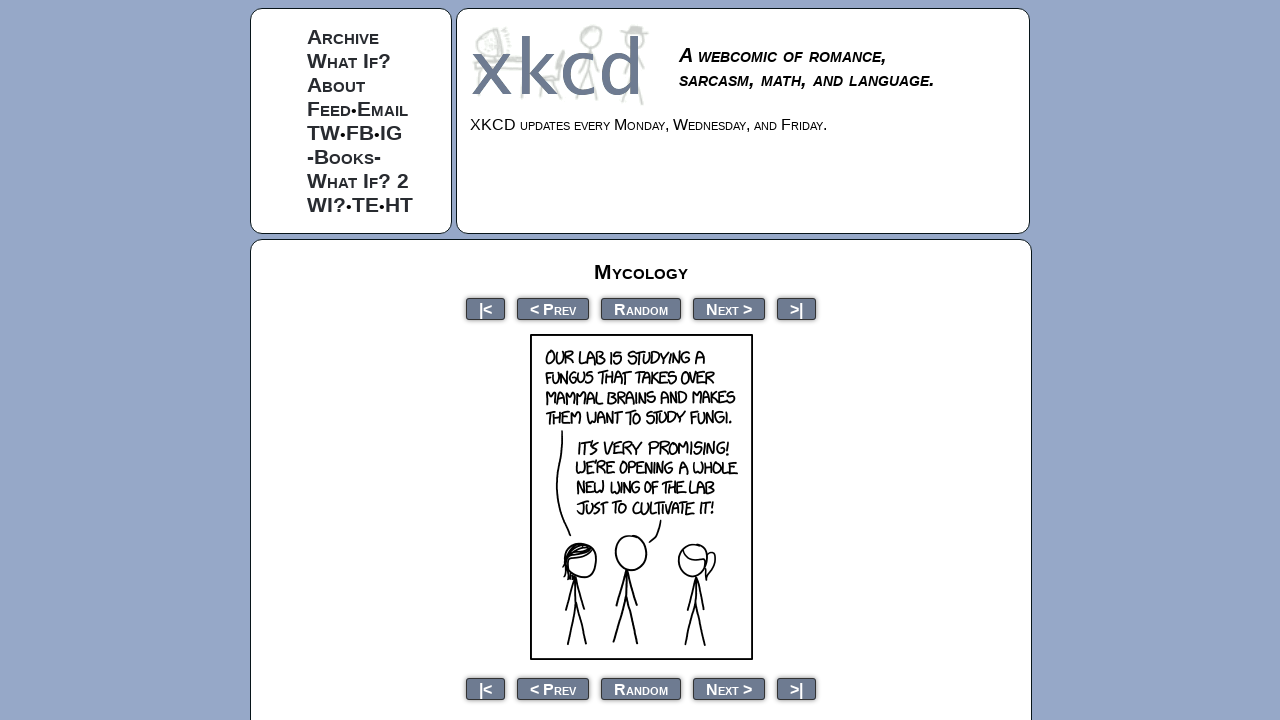

Clicked next button (iteration 1 of 3) at (729, 308) on a[rel="next"]
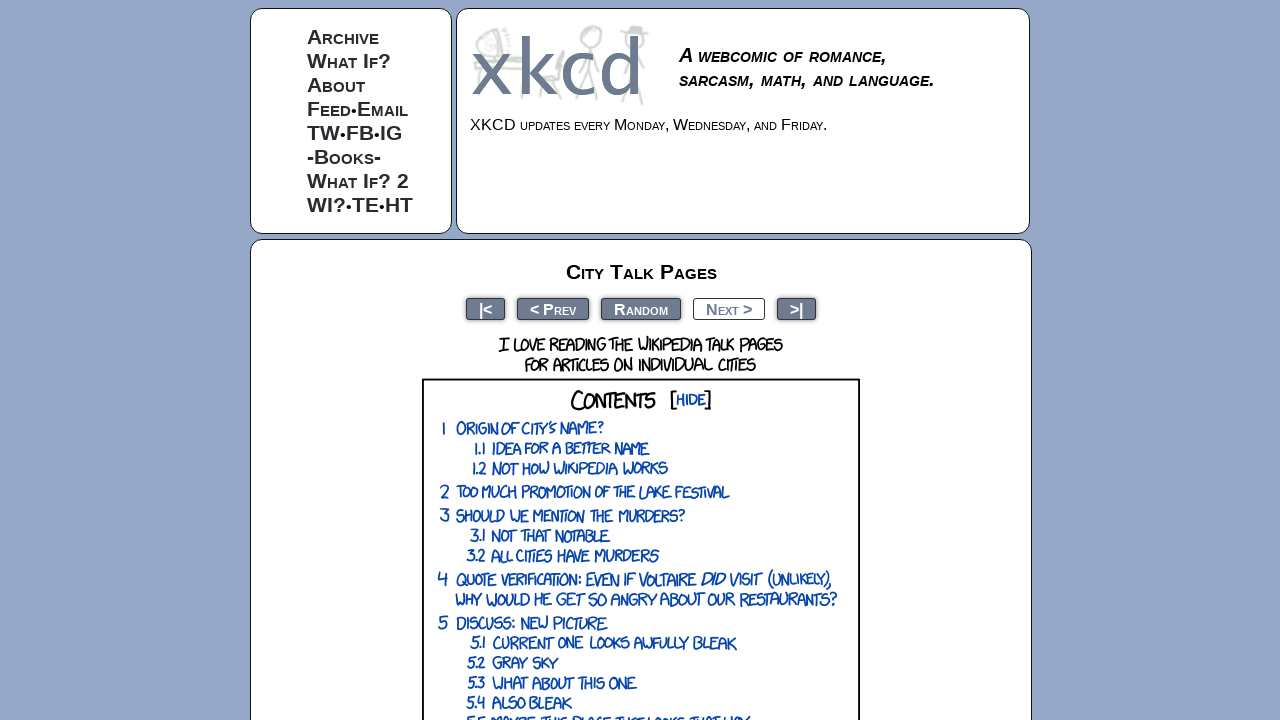

Clicked next button (iteration 2 of 3) at (729, 308) on a[rel="next"]
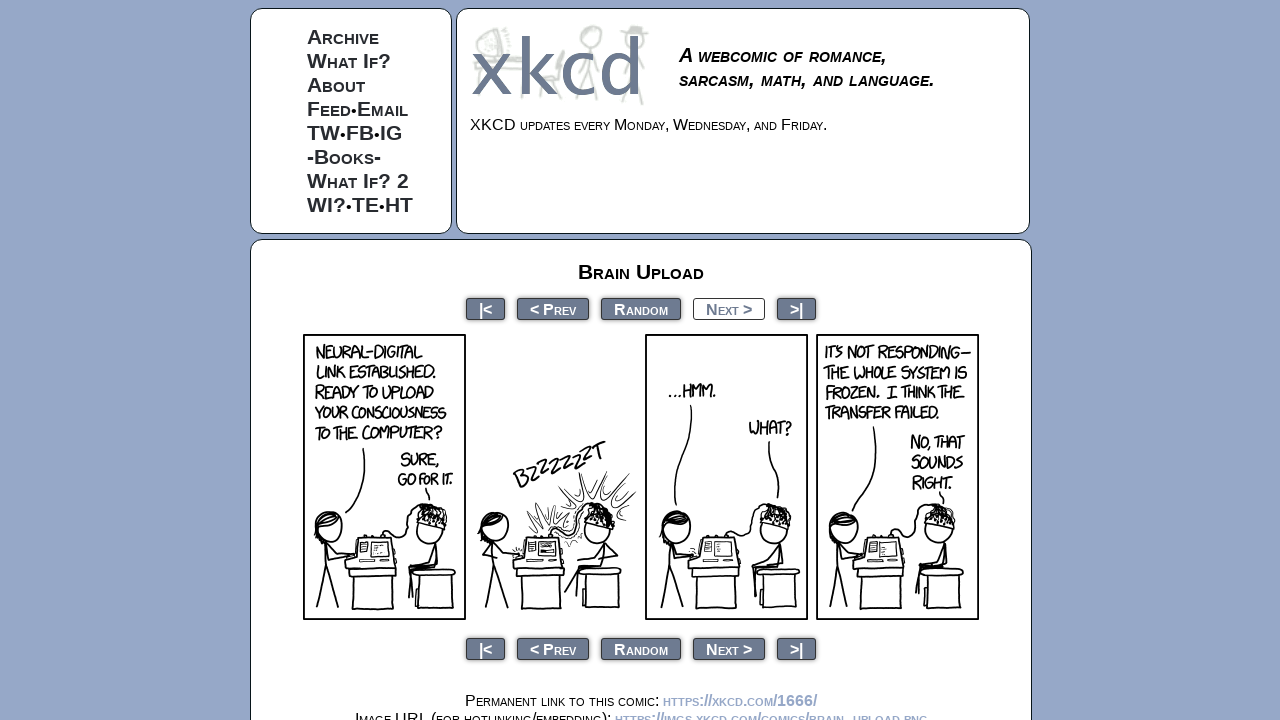

Clicked next button (iteration 3 of 3) at (729, 308) on a[rel="next"]
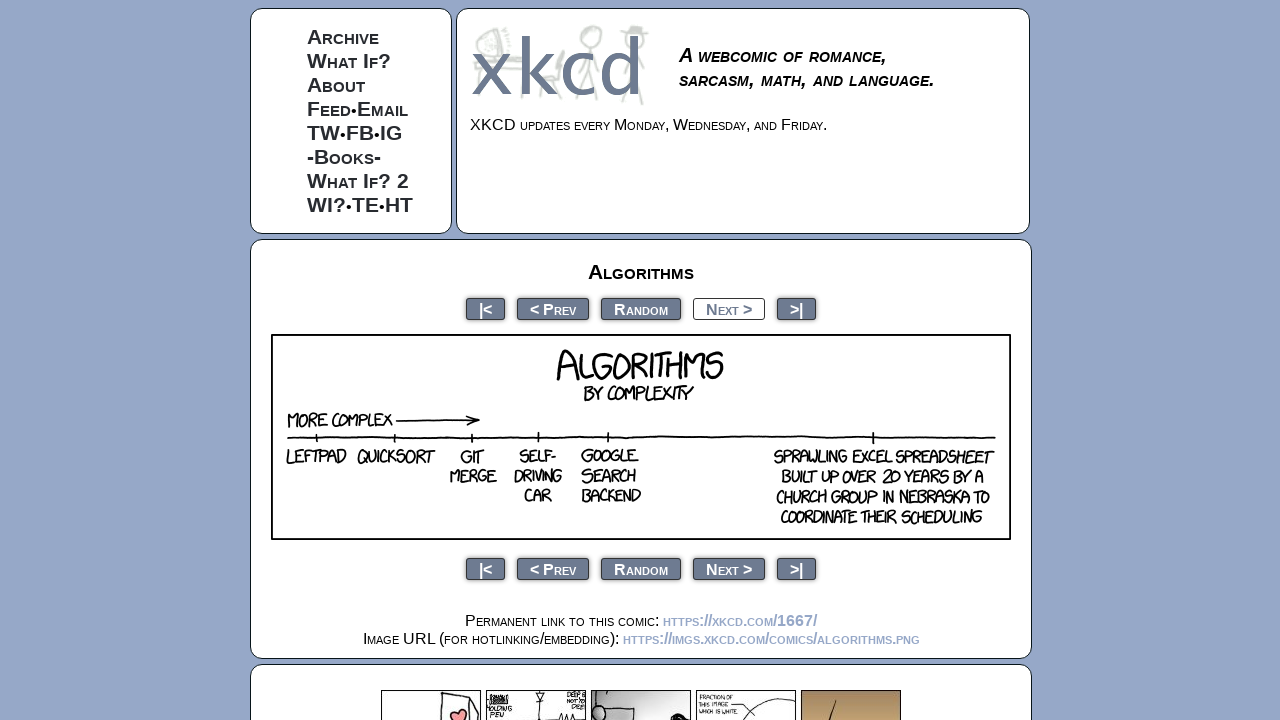

Waited for final comic title element to load
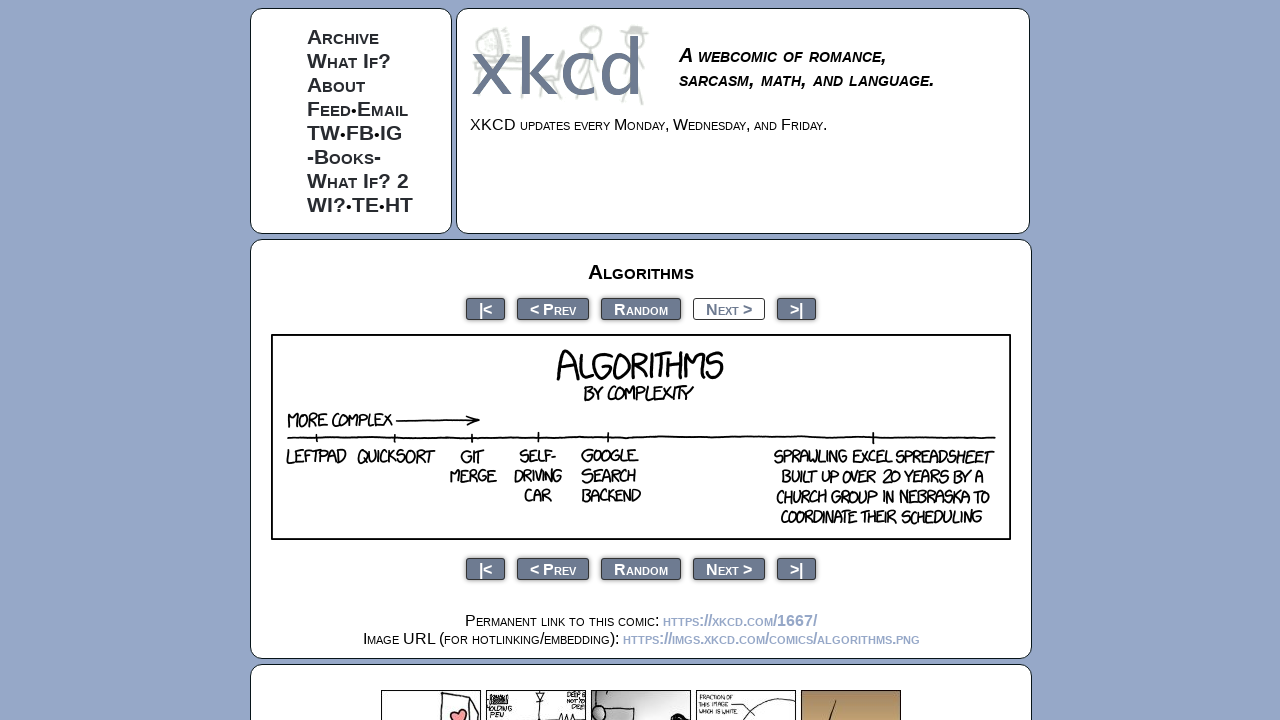

Verified final comic title contains 'Algorithms'
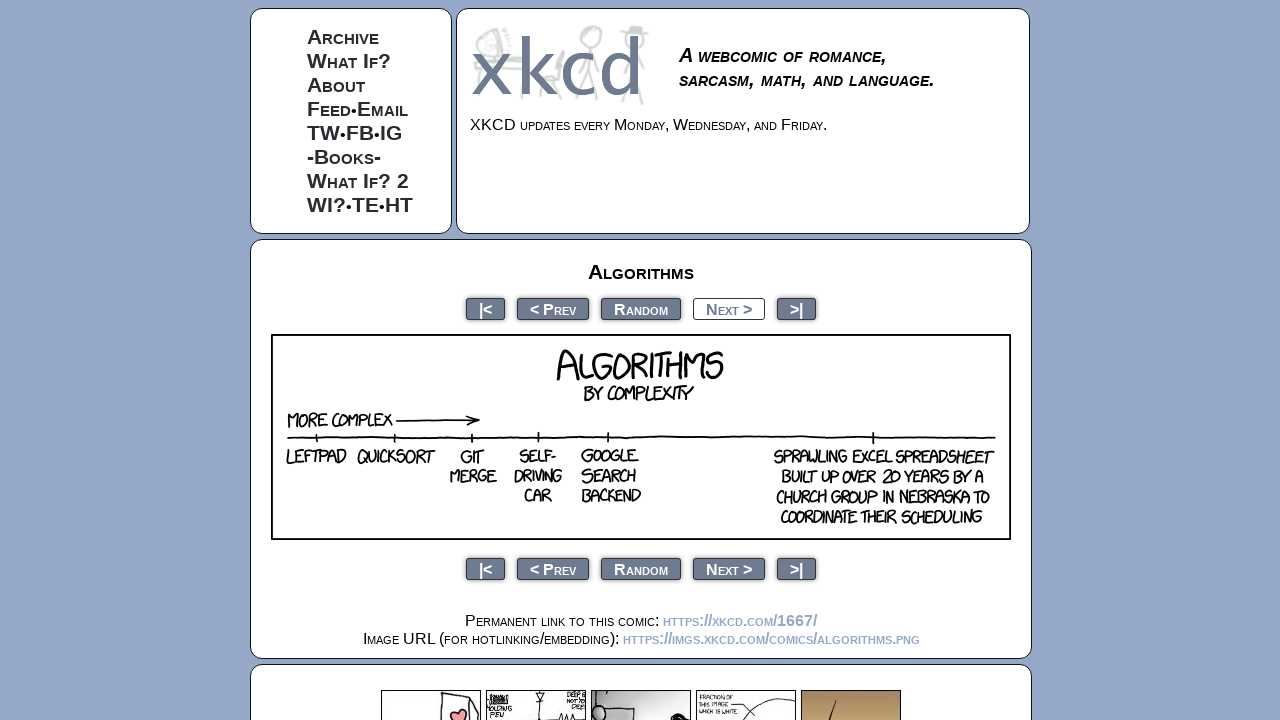

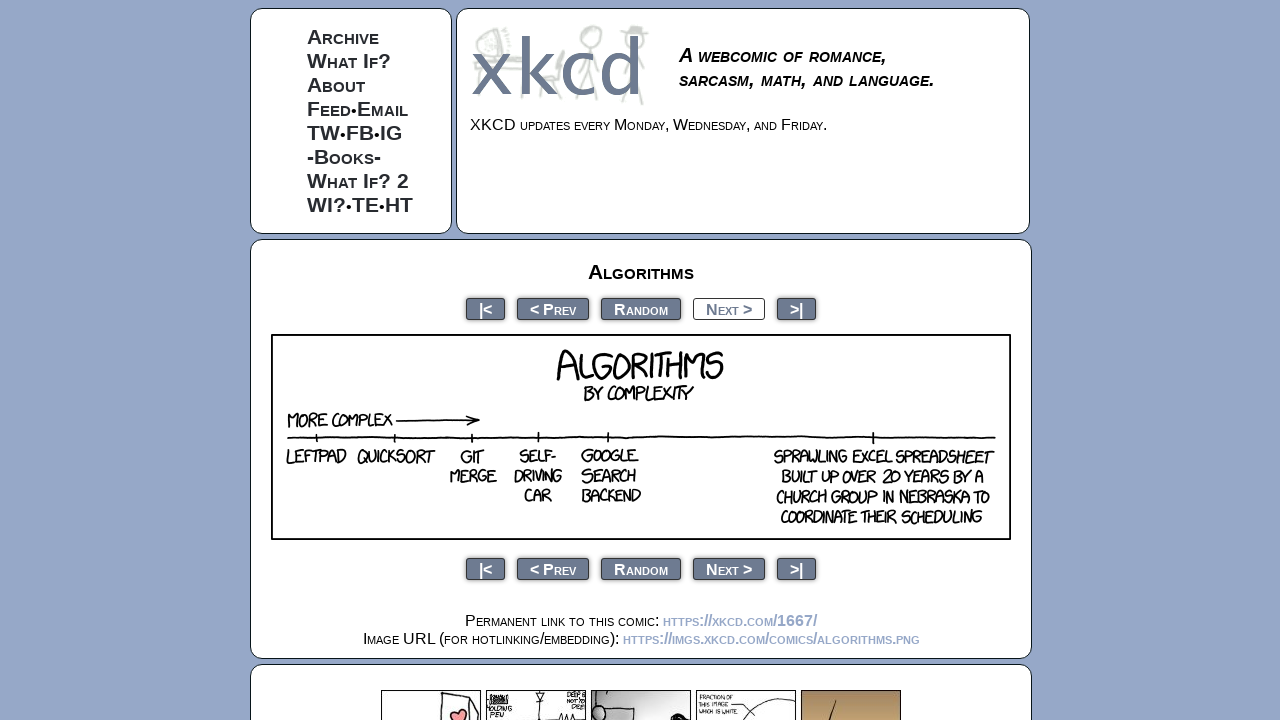